Tests the Python.org search functionality by entering "pycon" as a search query, submitting the form, and verifying that search results are returned.

Starting URL: http://www.python.org

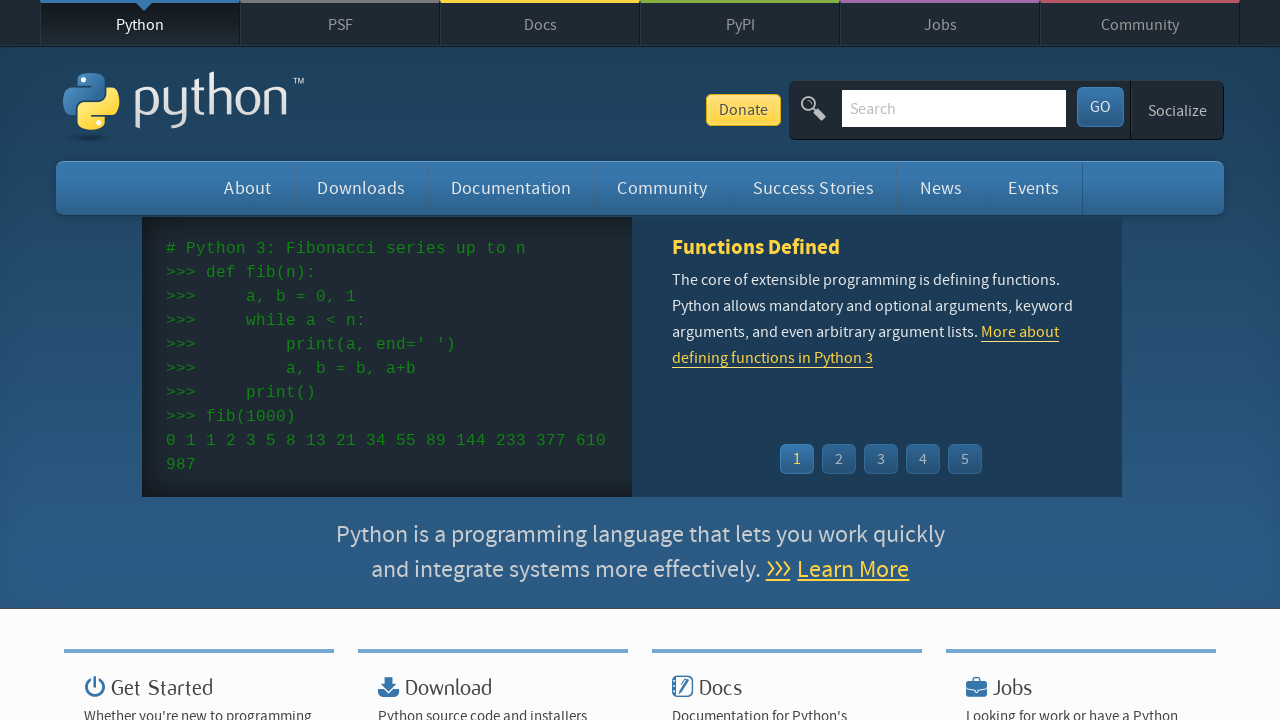

Verified page title contains 'Python'
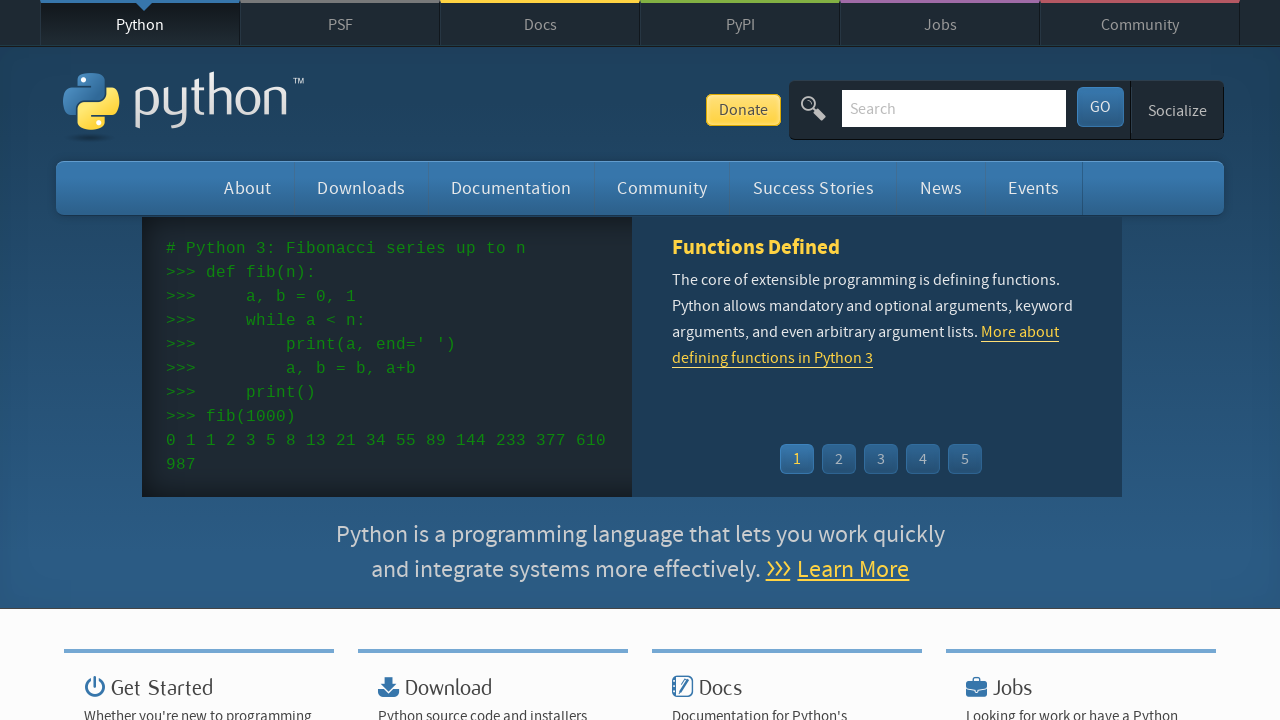

Cleared search input field on input[name='q']
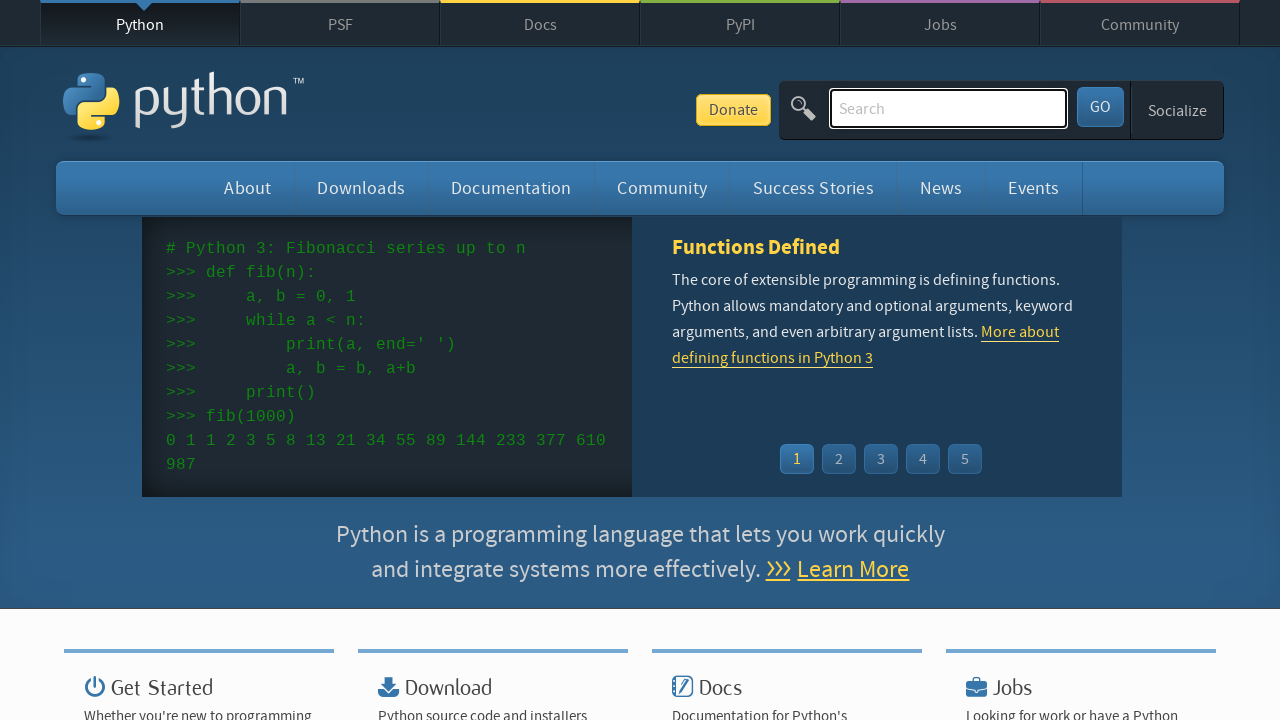

Entered 'pycon' into search field on input[name='q']
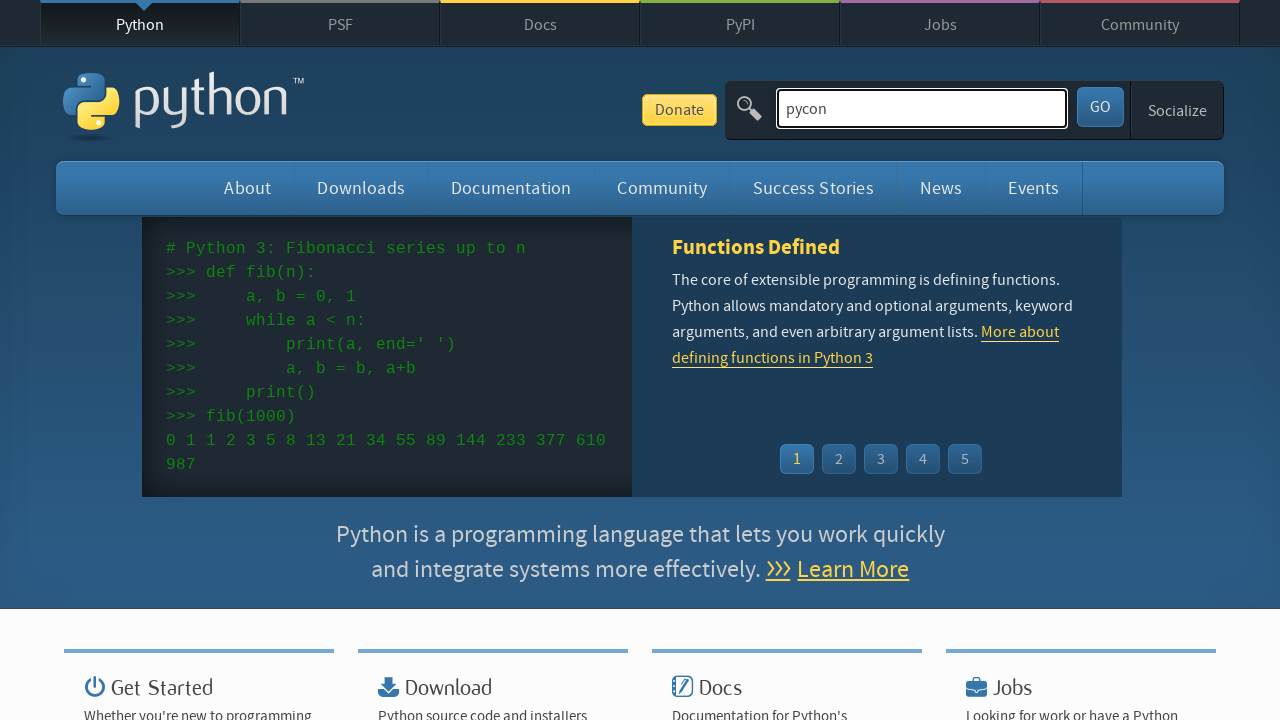

Submitted search form by pressing Enter on input[name='q']
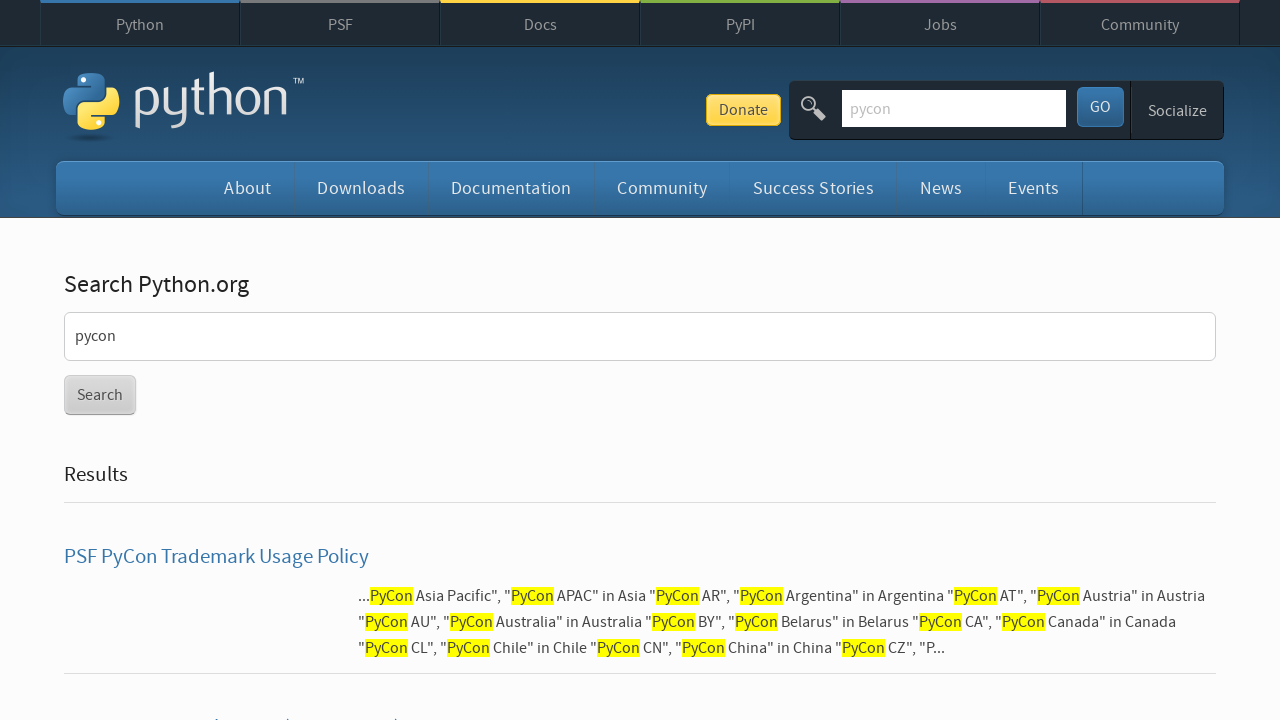

Waited for search results to load
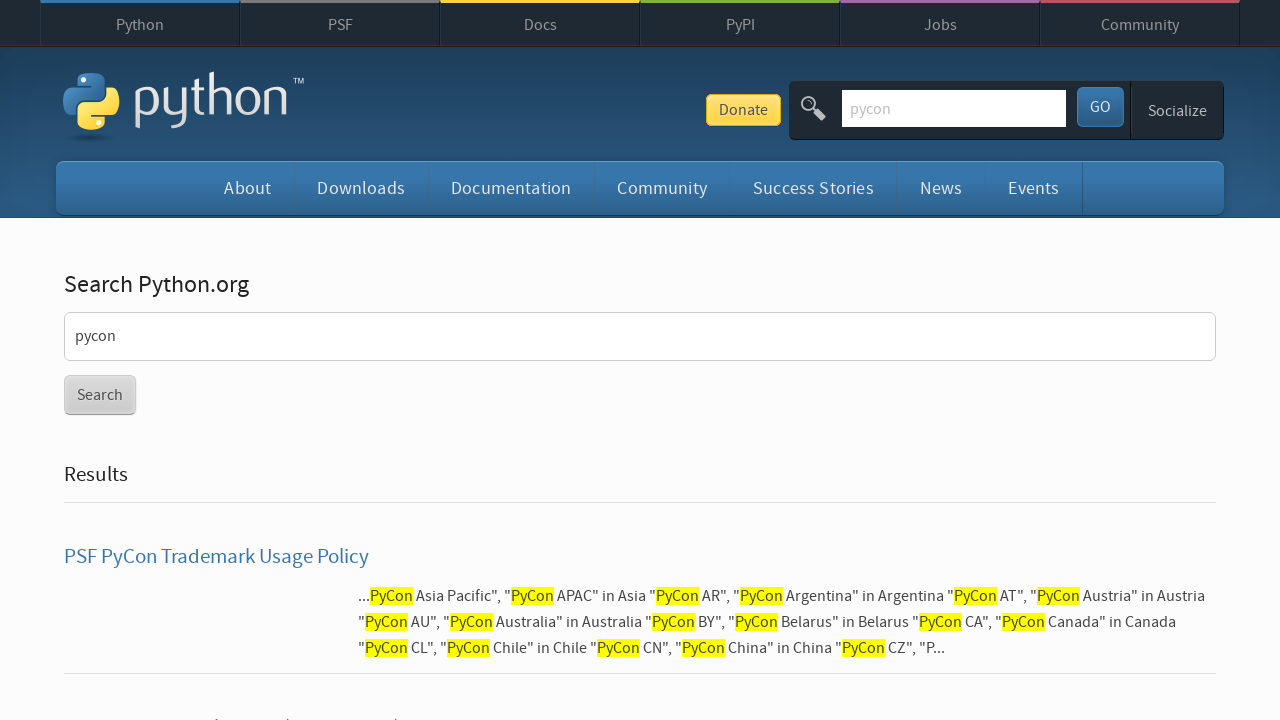

Verified search results were returned
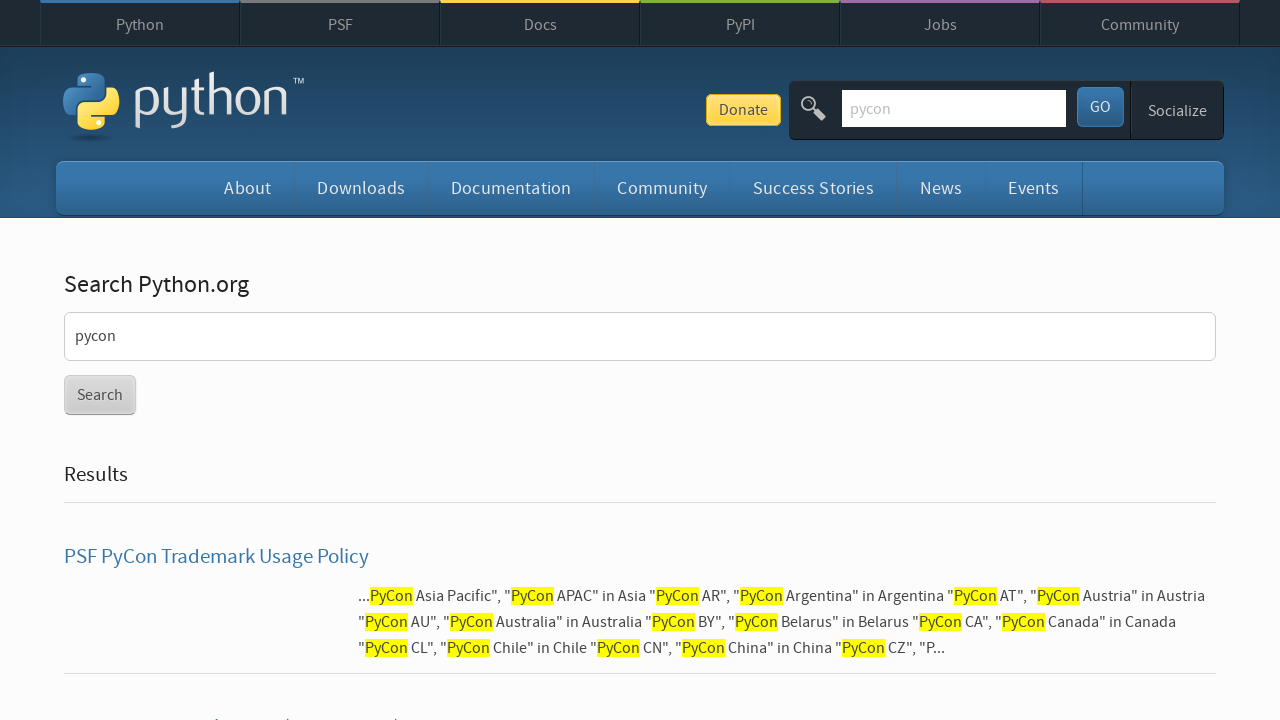

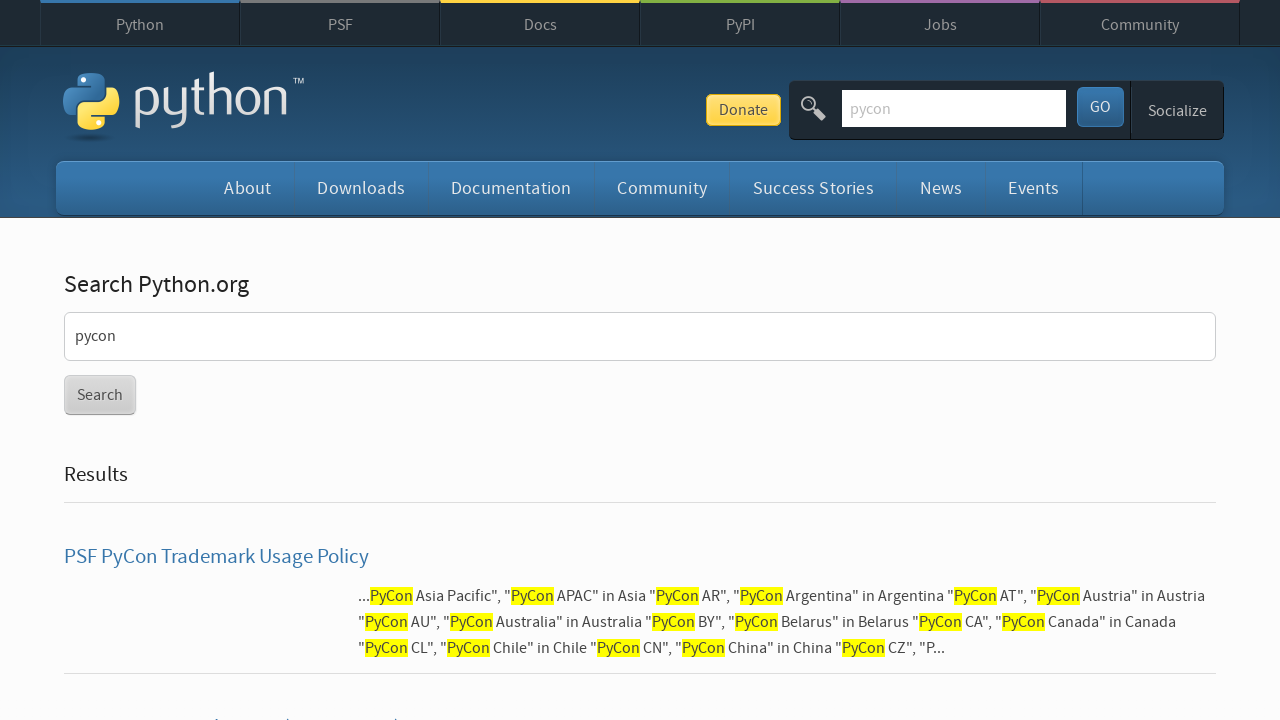